Tests jQuery UI drag and drop functionality by dragging an element and dropping it onto a target within an iframe

Starting URL: https://jqueryui.com/droppable/

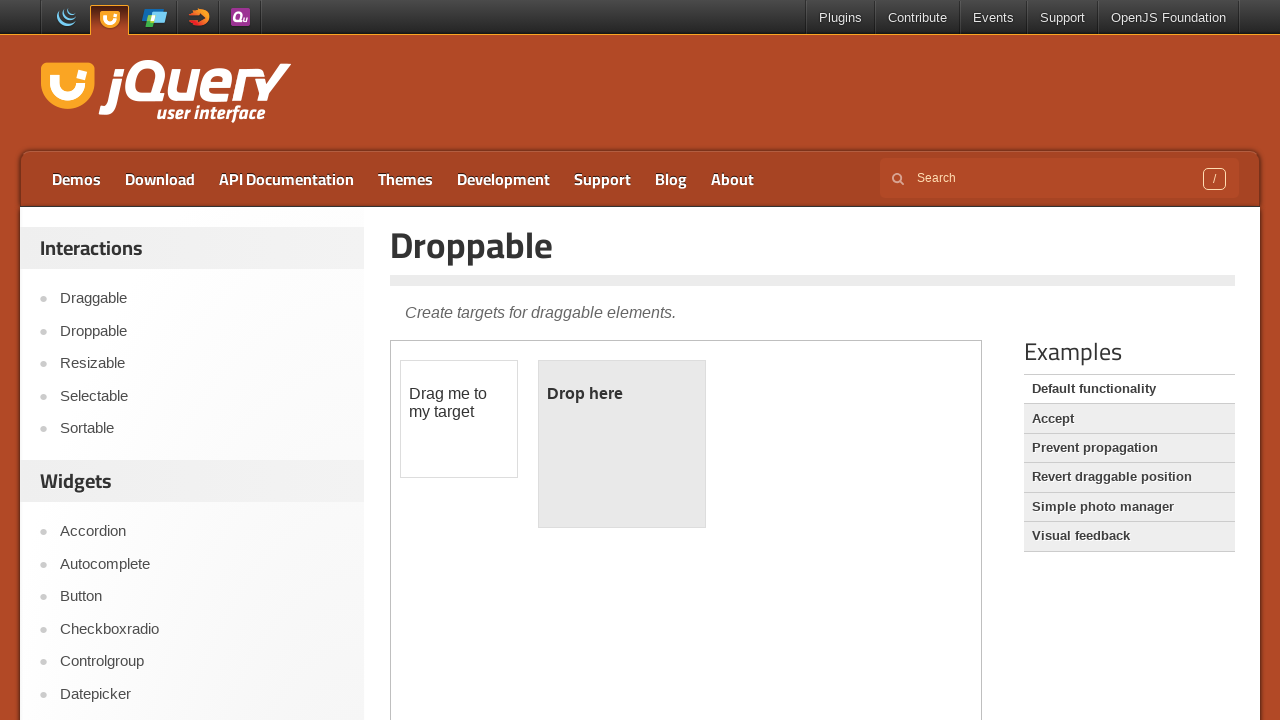

Retrieved all frames from the page
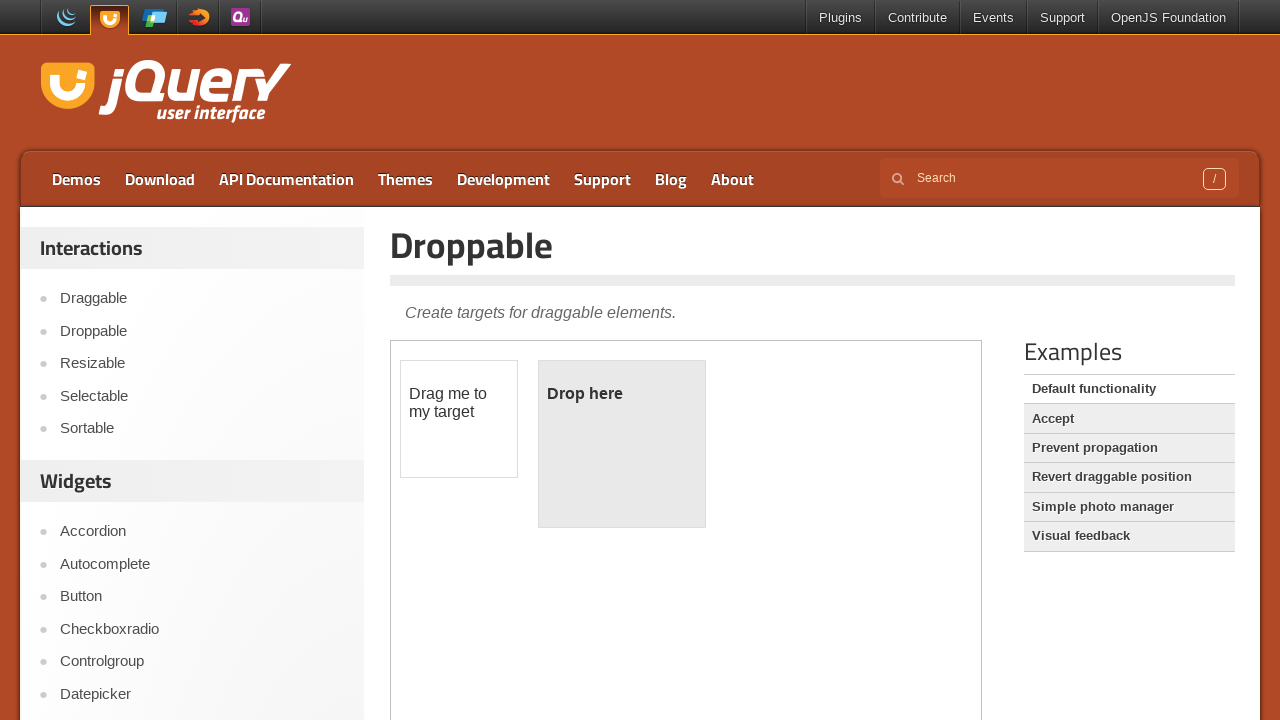

Found iframe with draggable and droppable elements
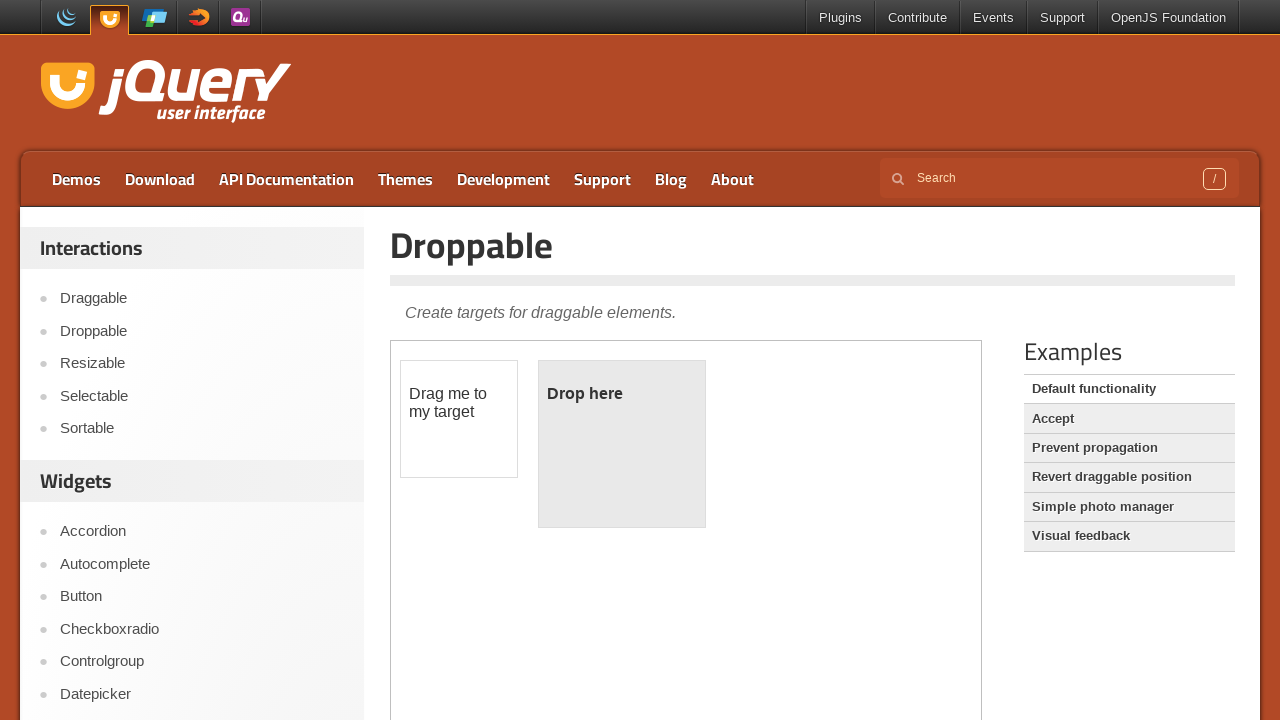

Dragged draggable element and dropped it onto droppable target
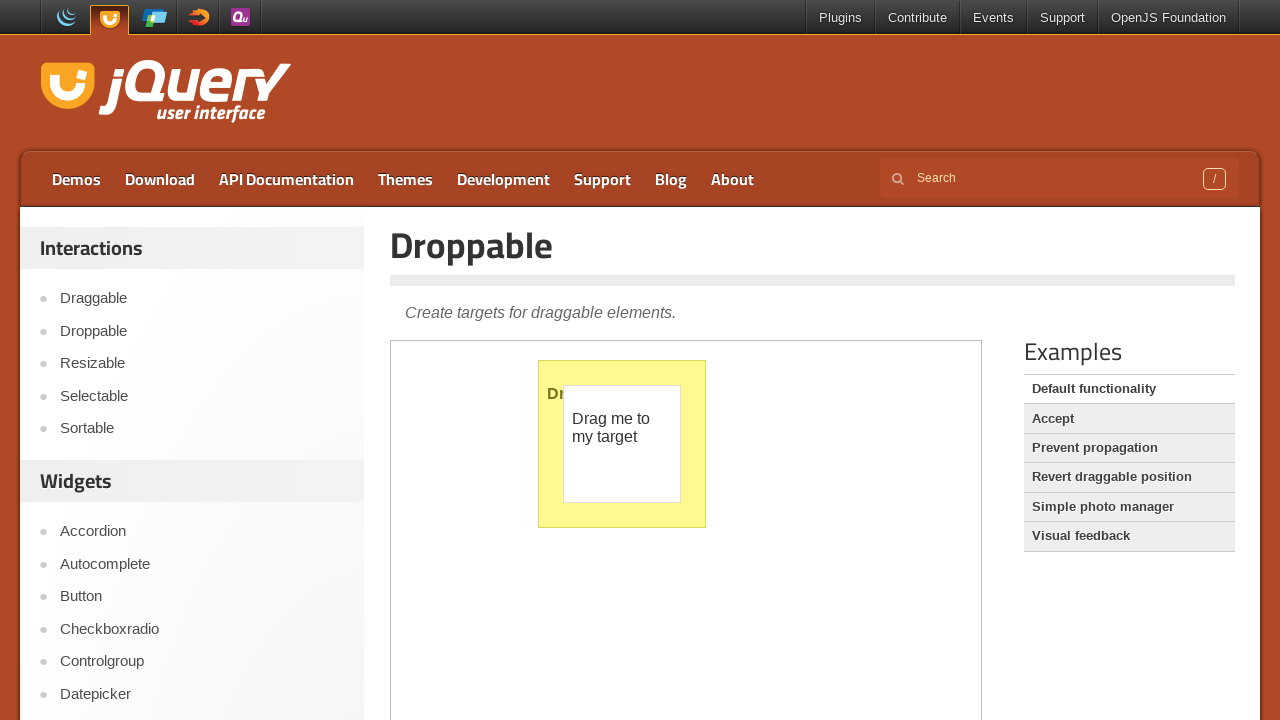

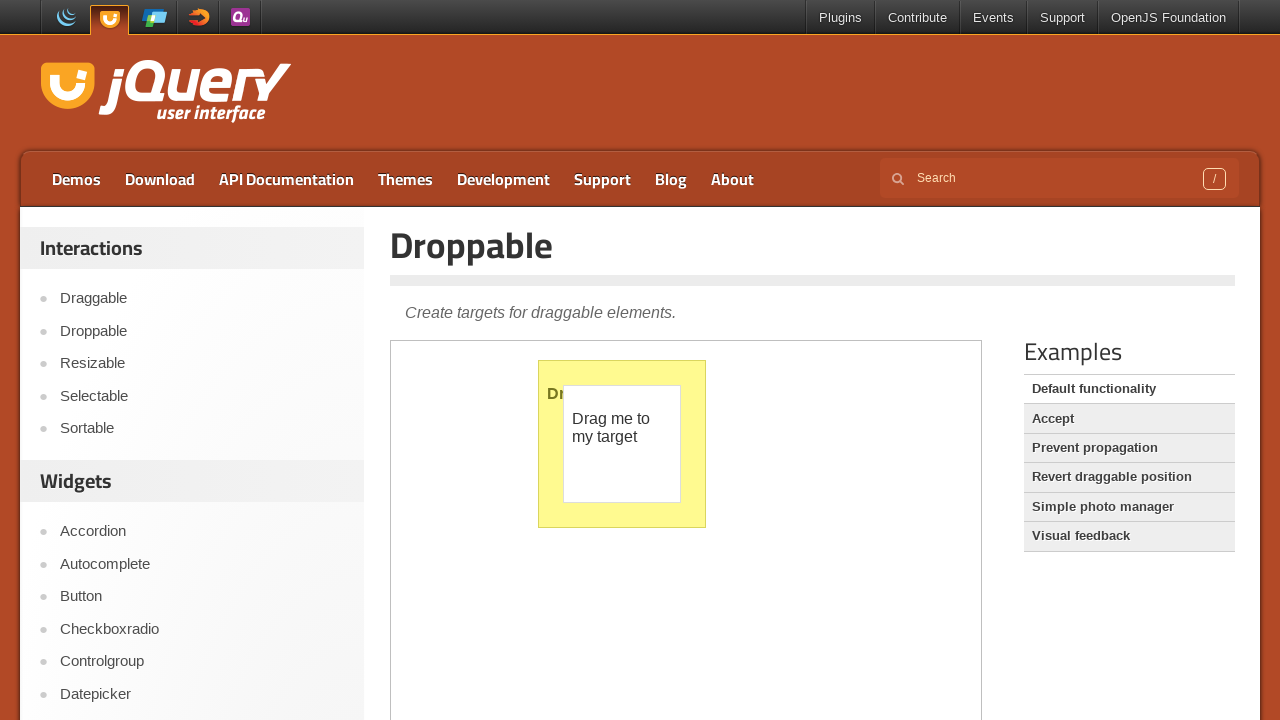